Navigates to MakeMyTrip homepage and waits for the page to load

Starting URL: https://www.makemytrip.com/

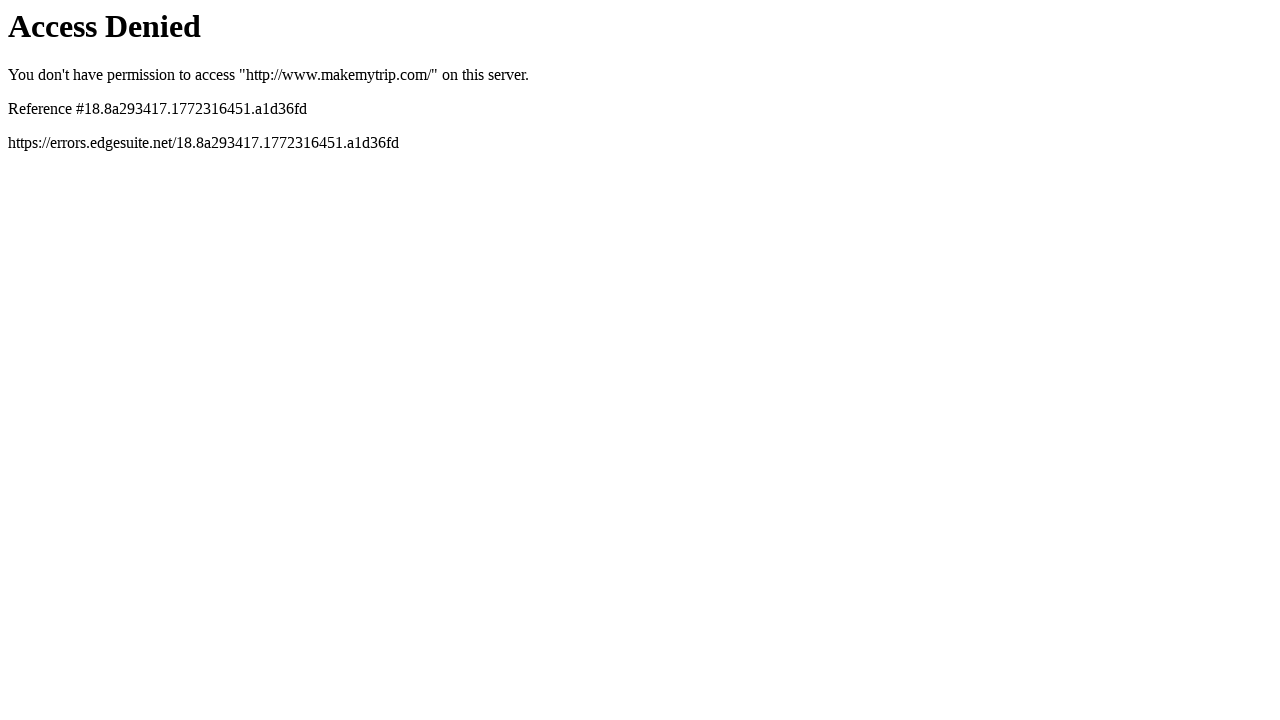

Navigated to MakeMyTrip homepage
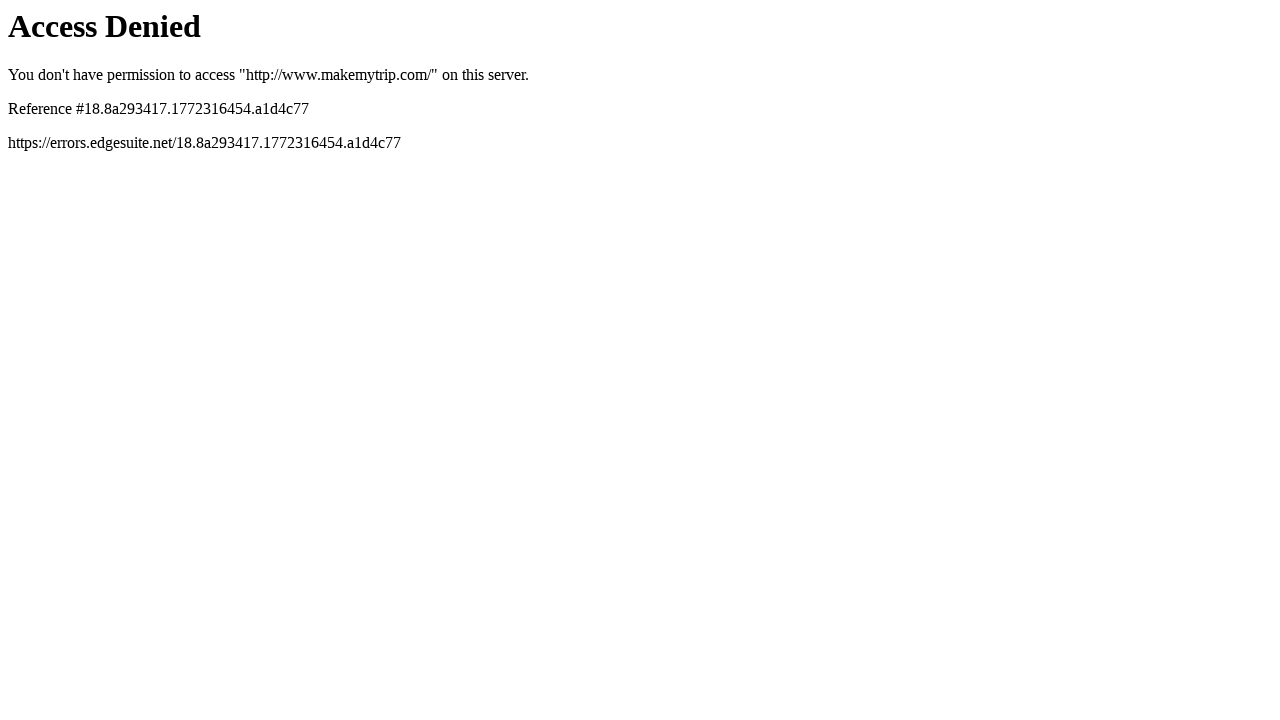

Page DOM content loaded
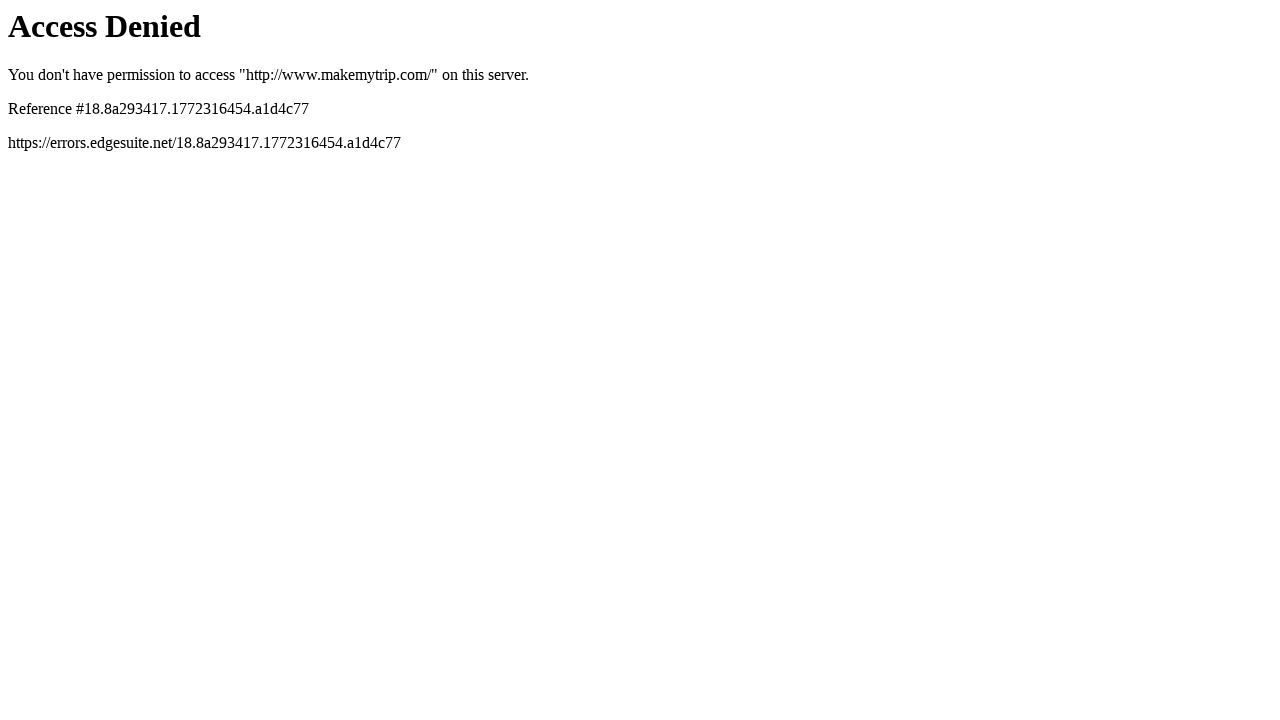

Body element loaded and visible
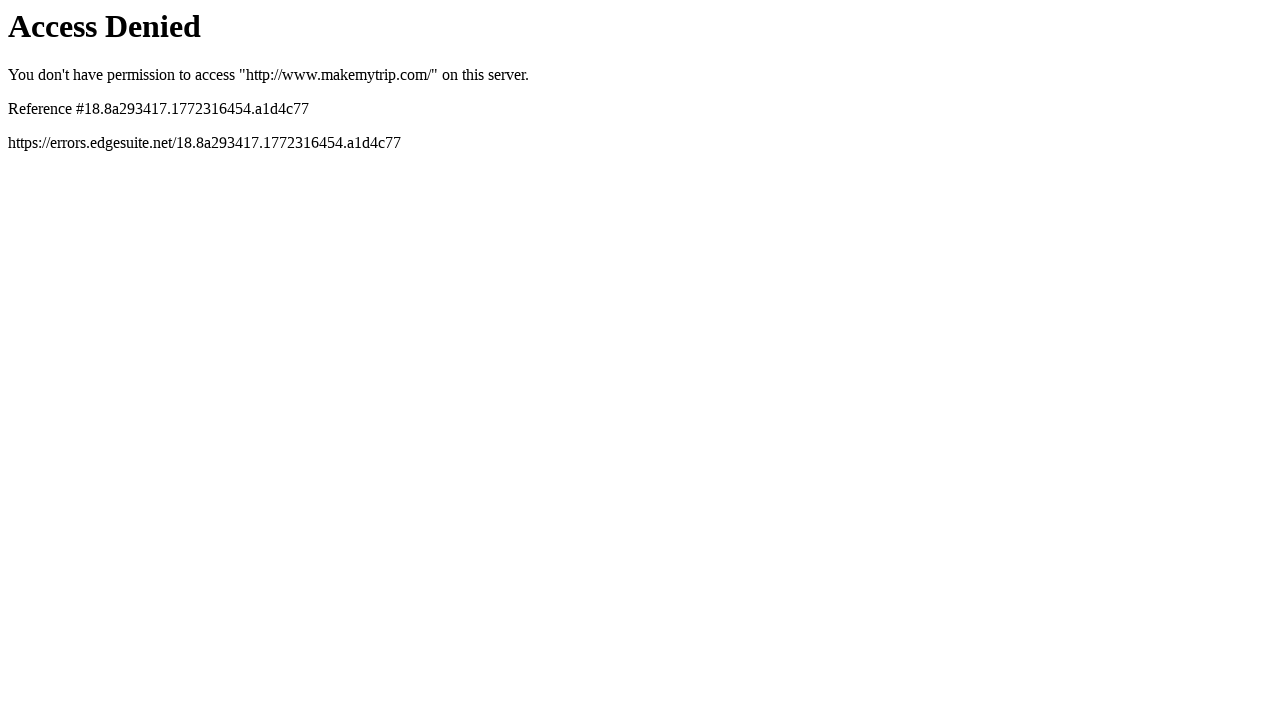

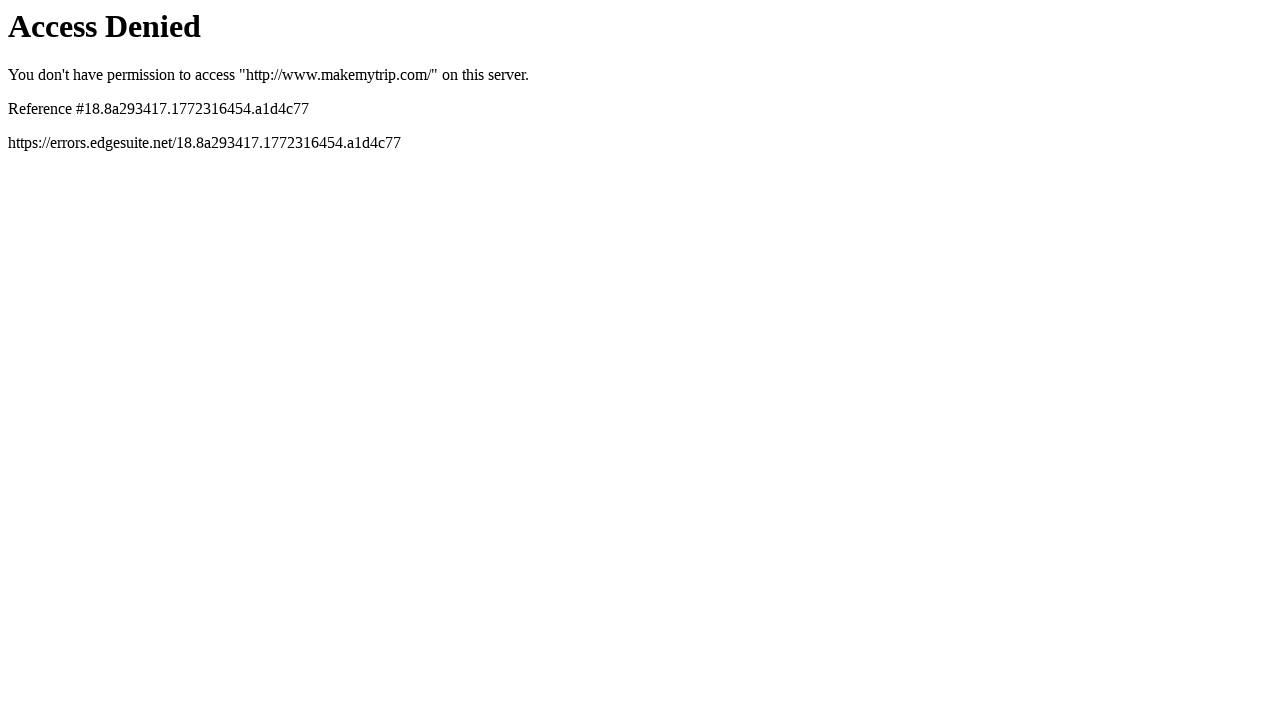